Tests tab switching by clicking a link that opens in a new tab and switching to it

Starting URL: https://omayo.blogspot.com

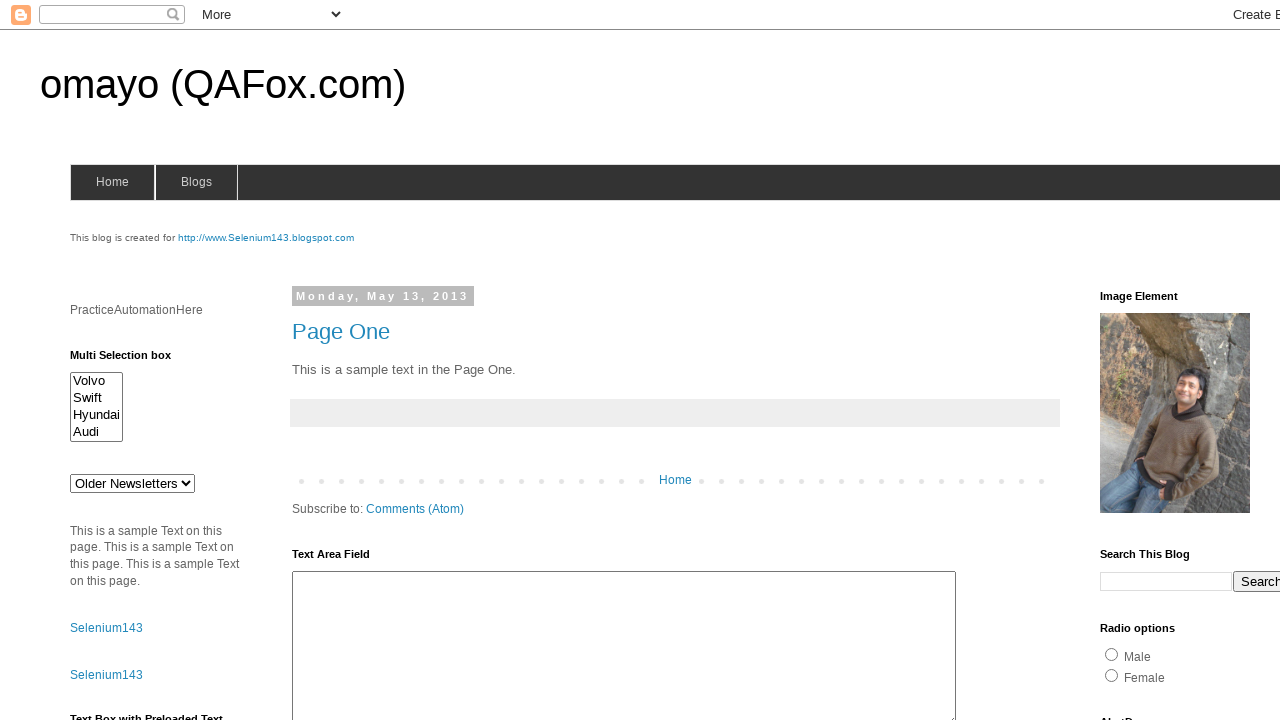

Clicked the hyperlink that opens in a new tab at (266, 238) on xpath=//*[@id="selenium143"]
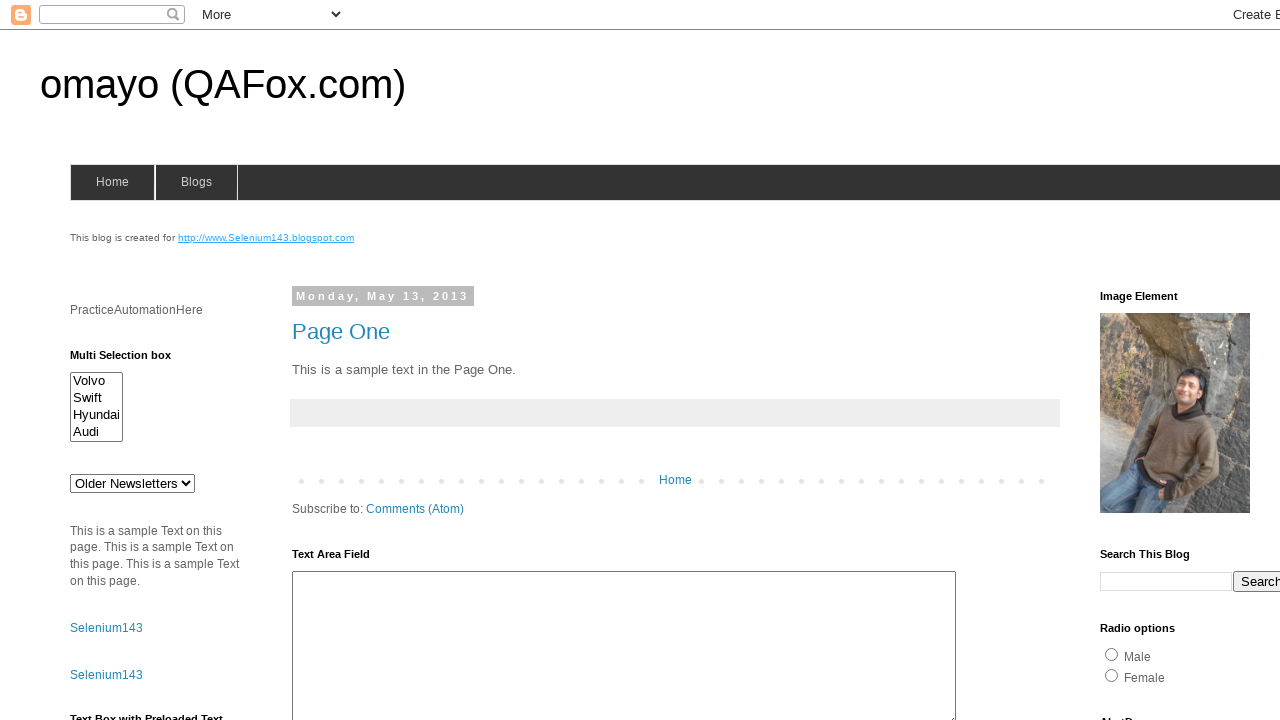

Clicked the hyperlink to open new tab and started waiting for page at (266, 238) on xpath=//*[@id="selenium143"]
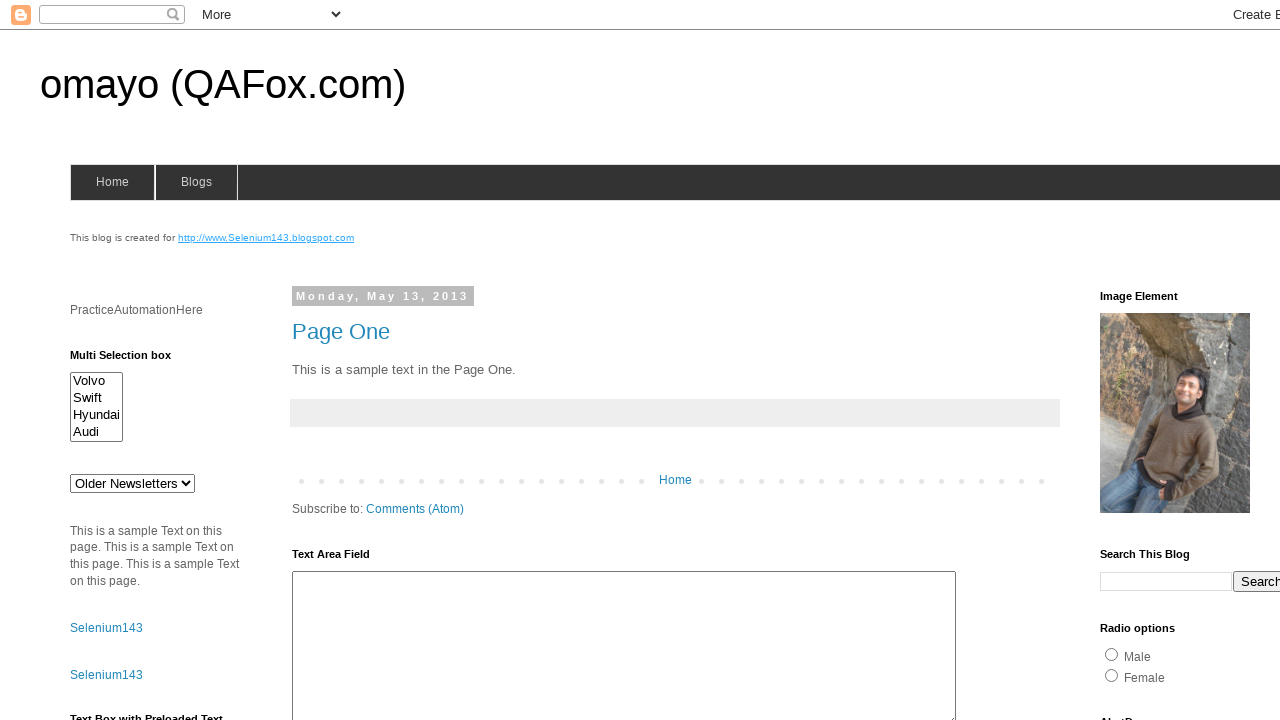

Switched to the newly opened tab
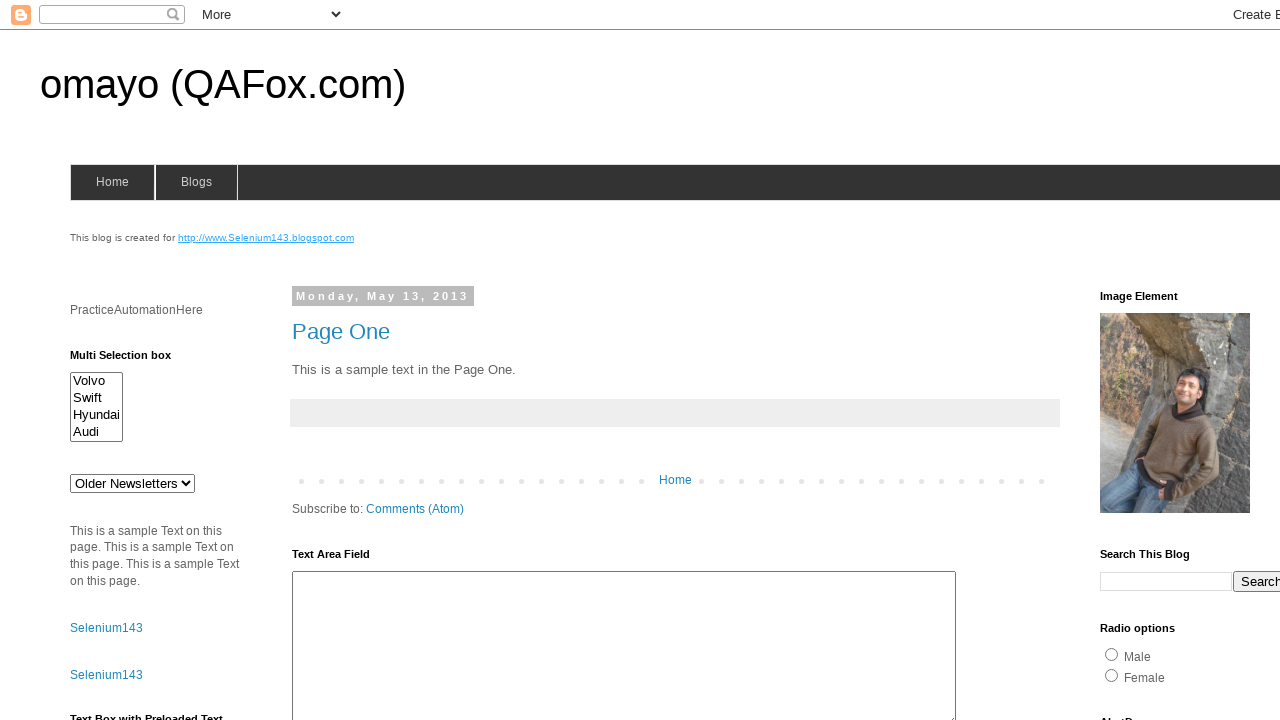

New tab finished loading
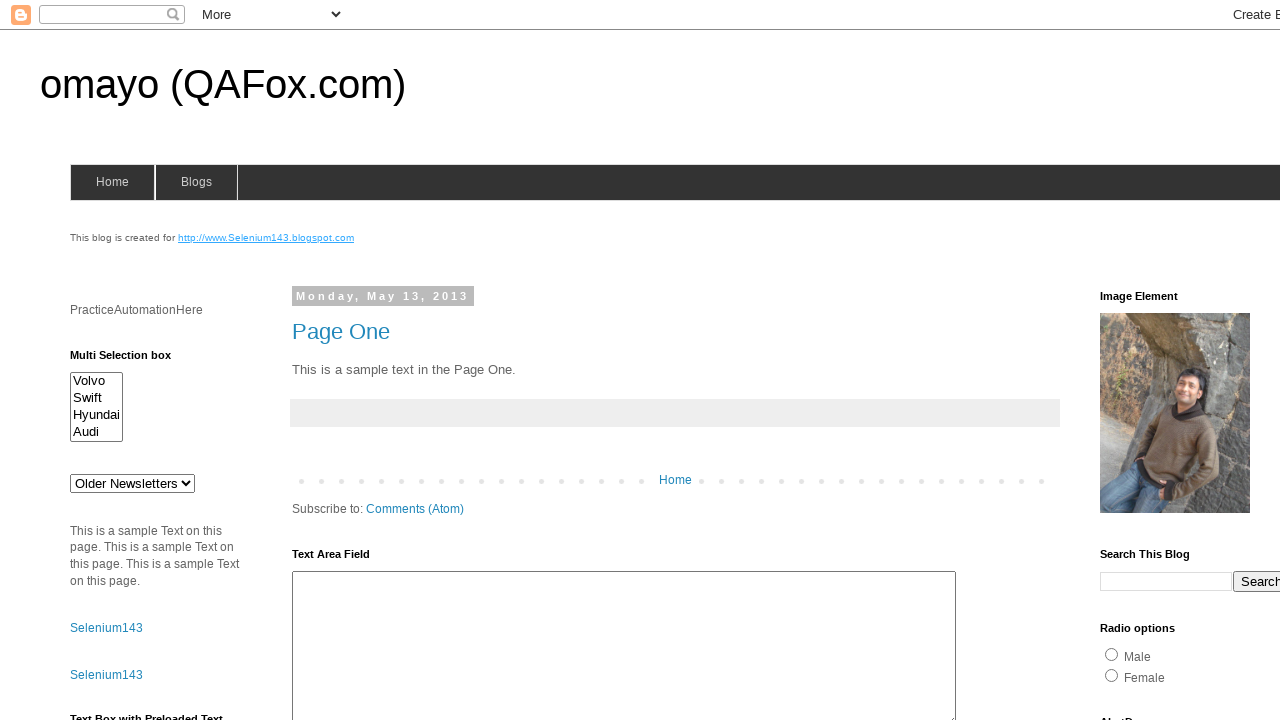

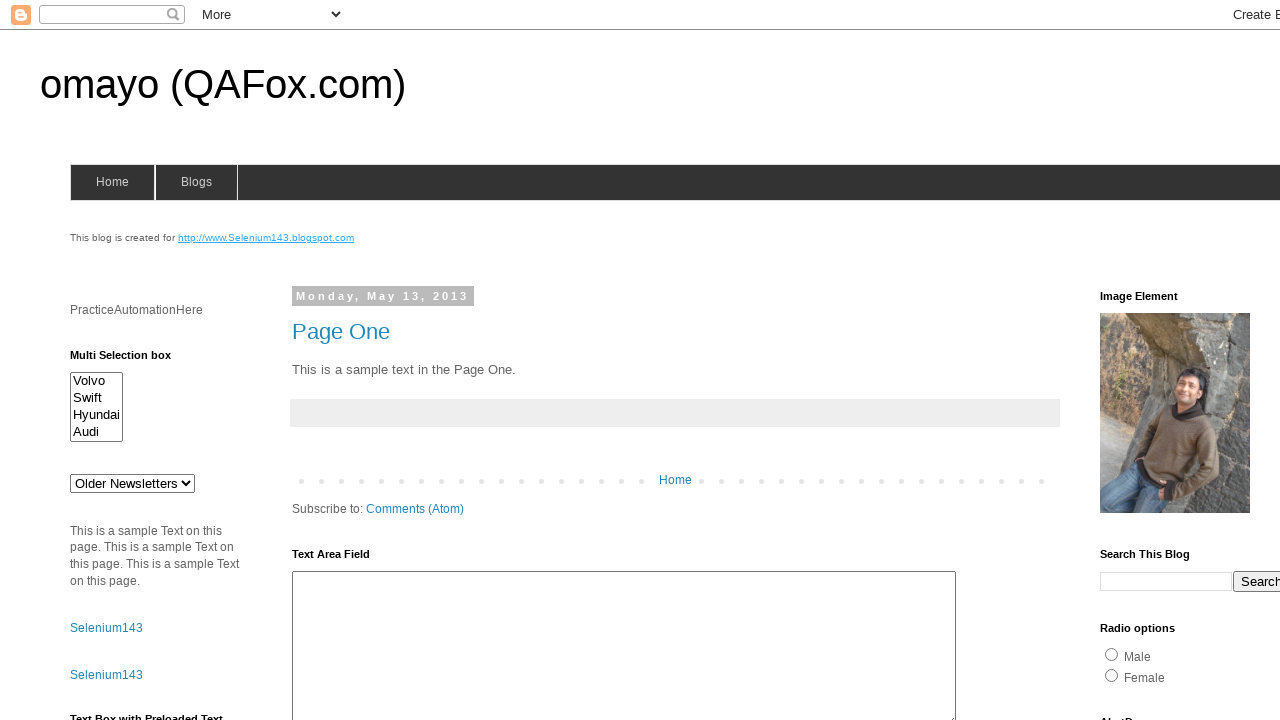